Tests dynamic loading behavior with insufficient wait time, clicking start button and attempting to verify text that appears after loading

Starting URL: https://automationfc.github.io/dynamic-loading/

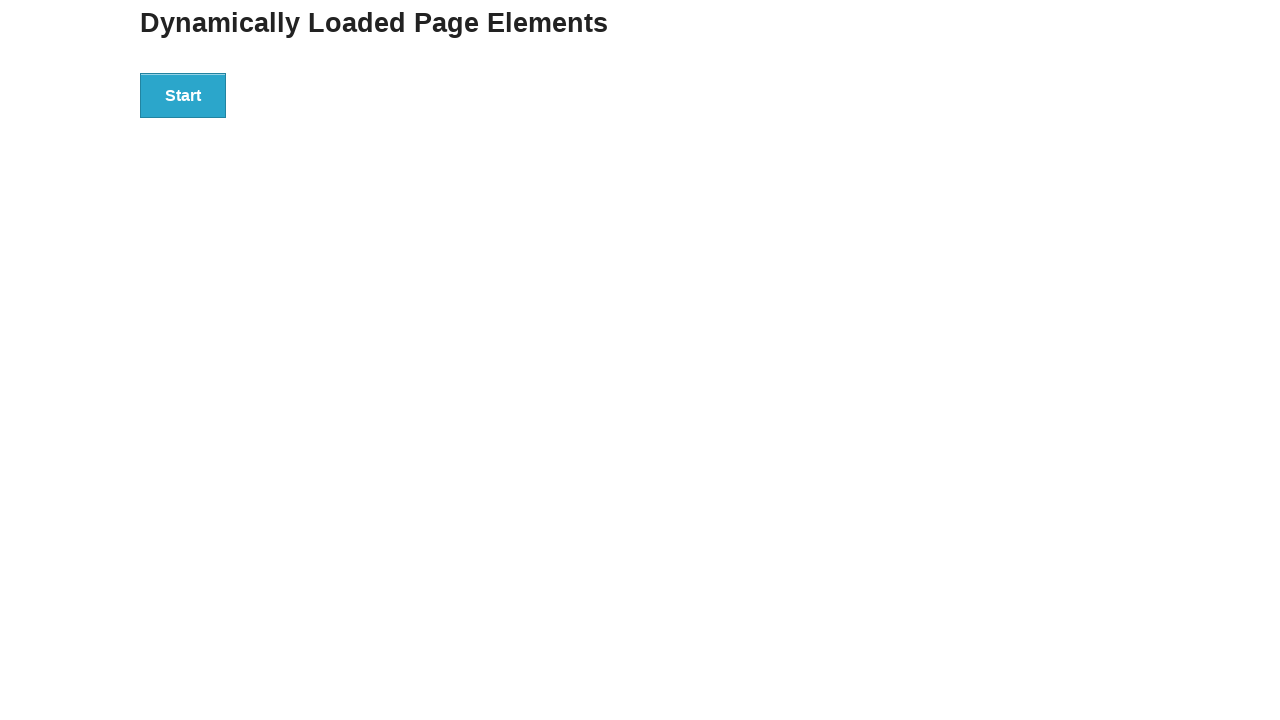

Clicked Start button to trigger dynamic loading at (183, 95) on div#start>button
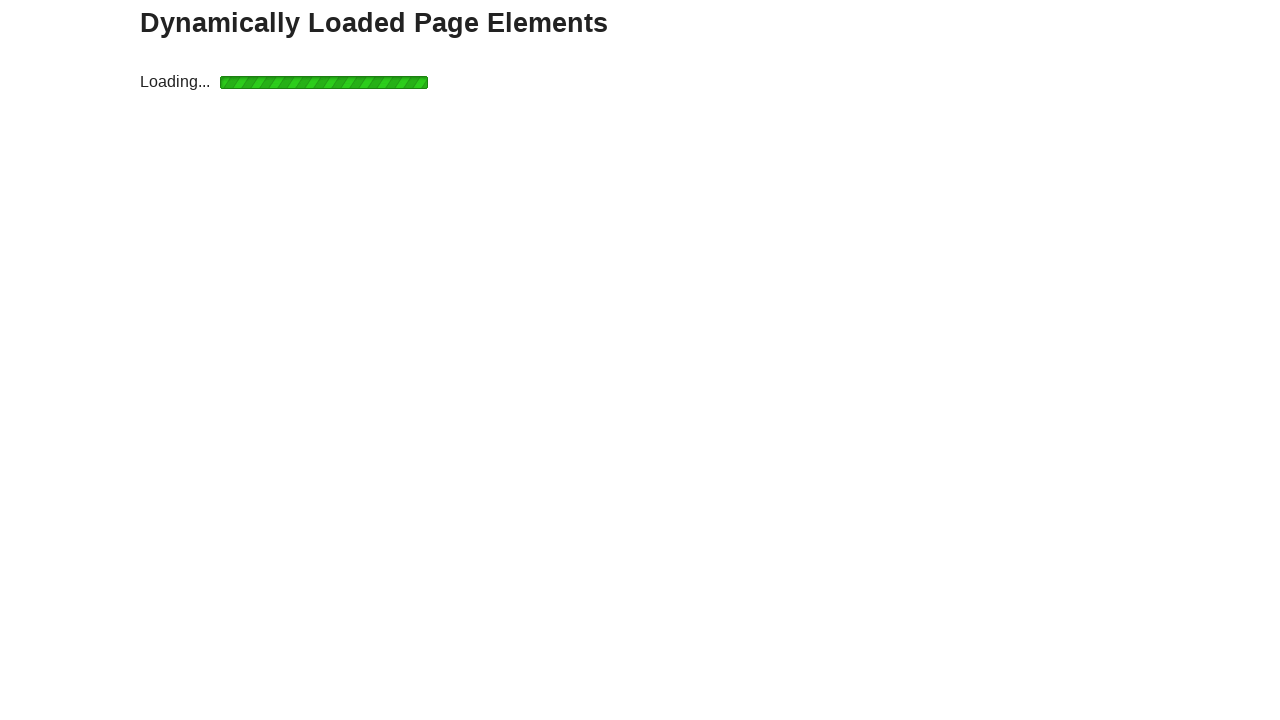

Waited 3 seconds (insufficient for 5s loading time)
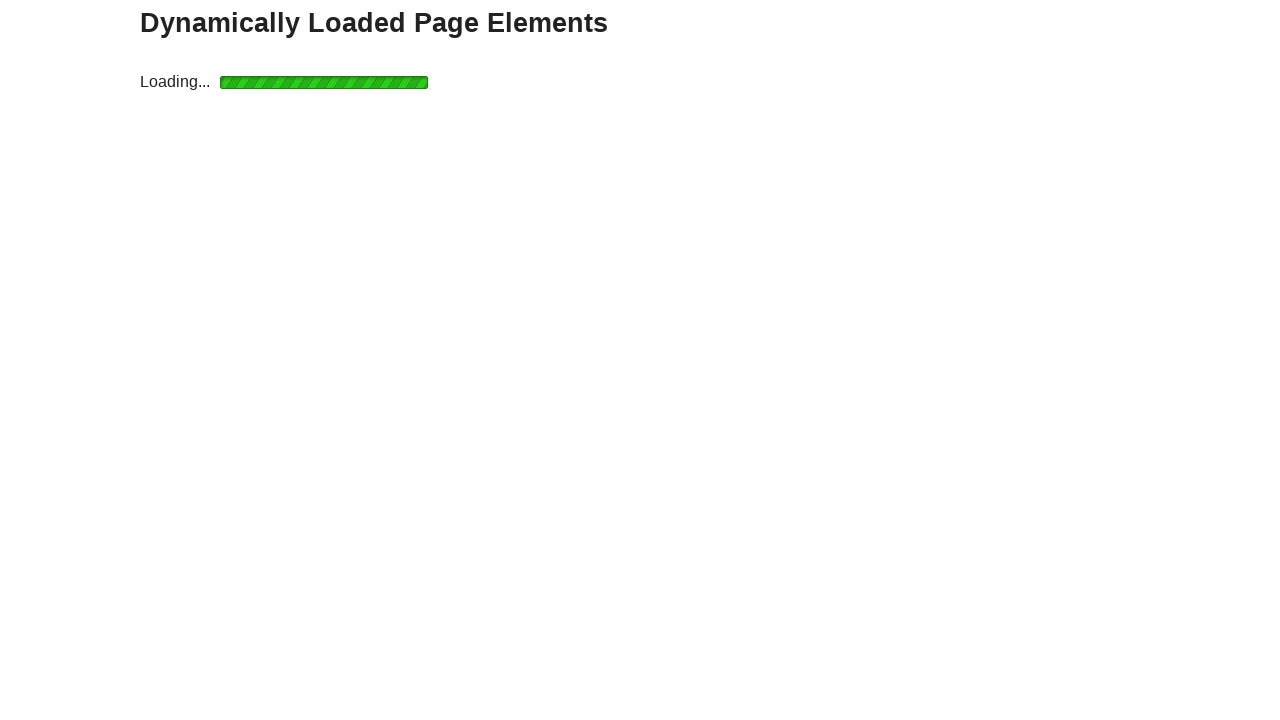

Located the finish text element (div#finish>h4)
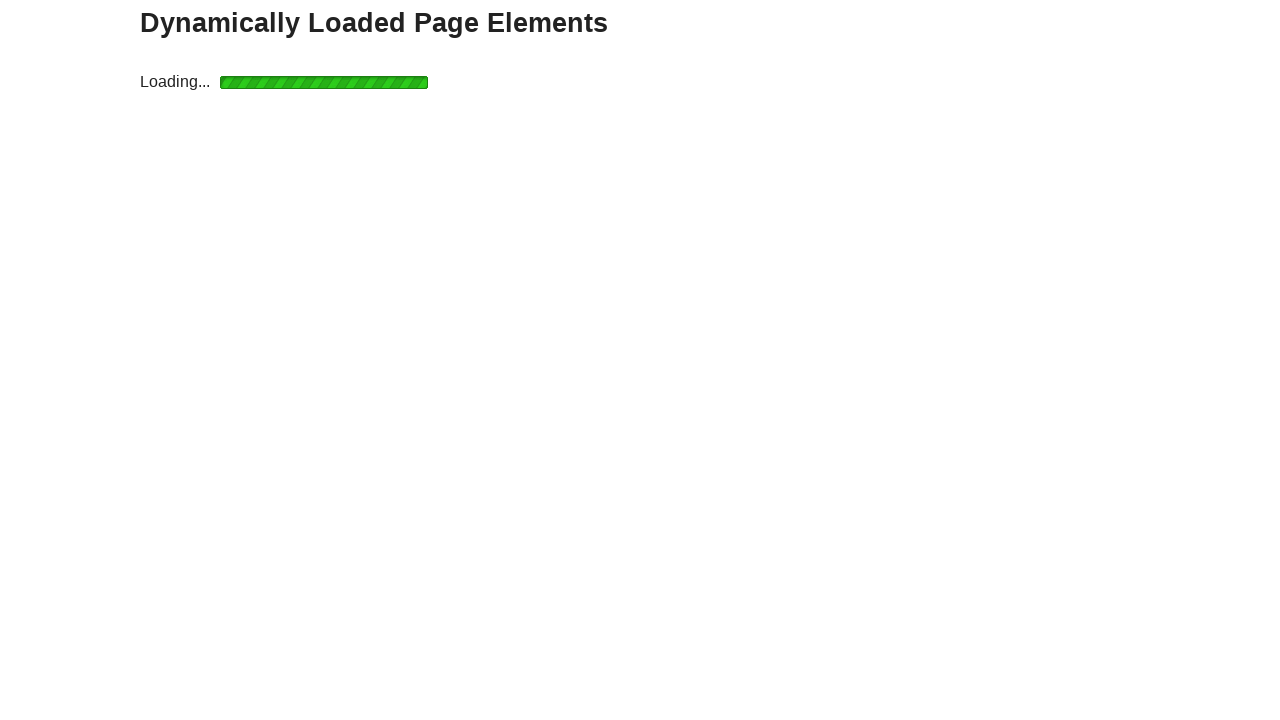

Verified text content equals 'Hello World!' - assertion passed
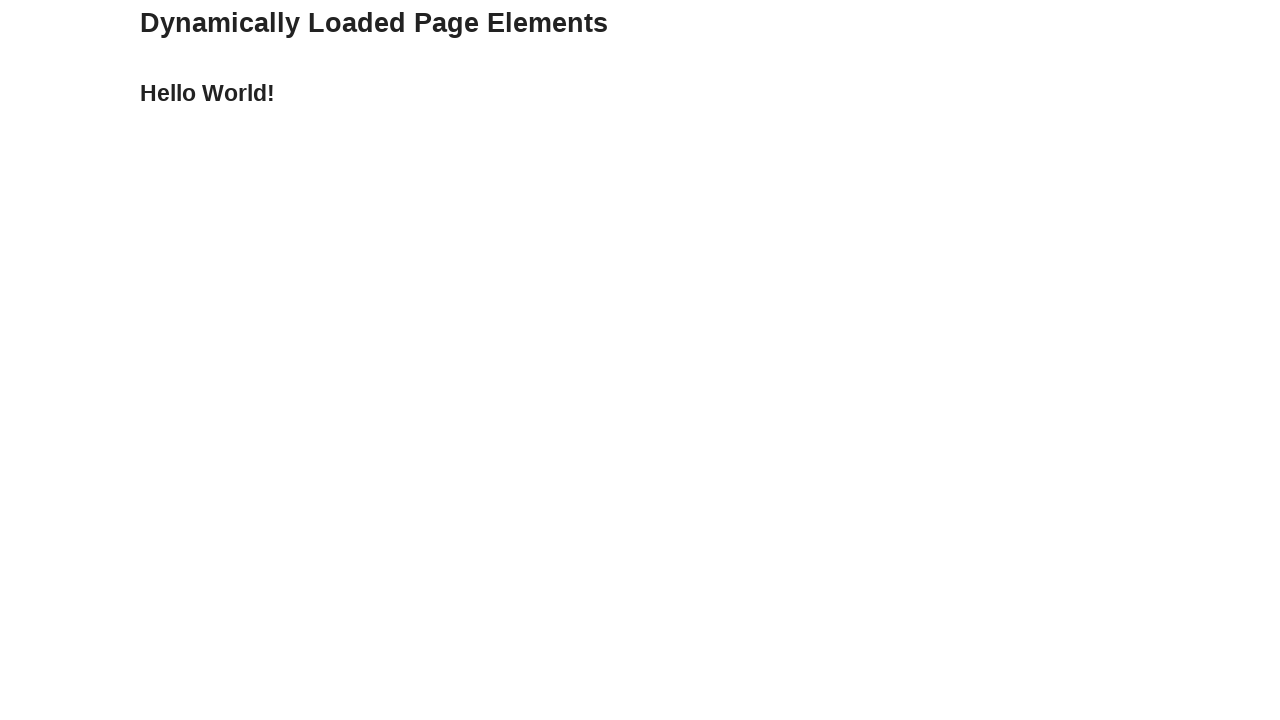

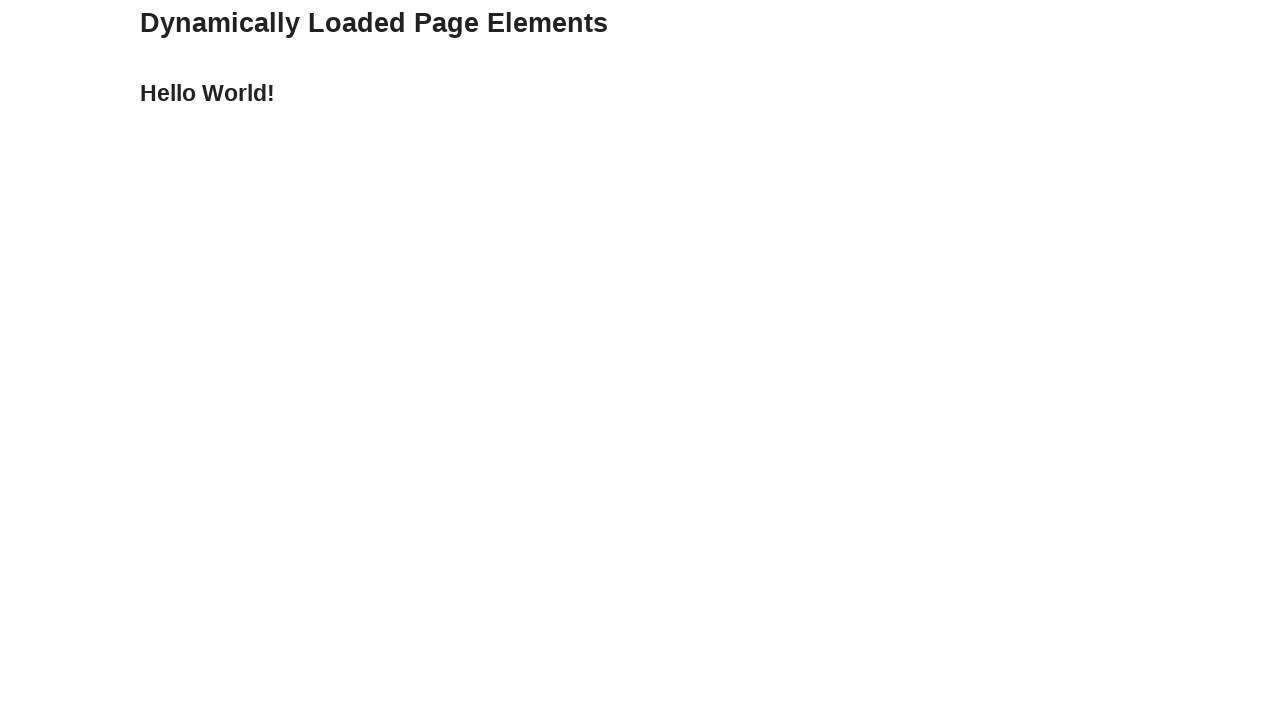